Opens the JavaByKiran website, maximizes the browser window, and retrieves the page title

Starting URL: http://www.javabykiran.com/

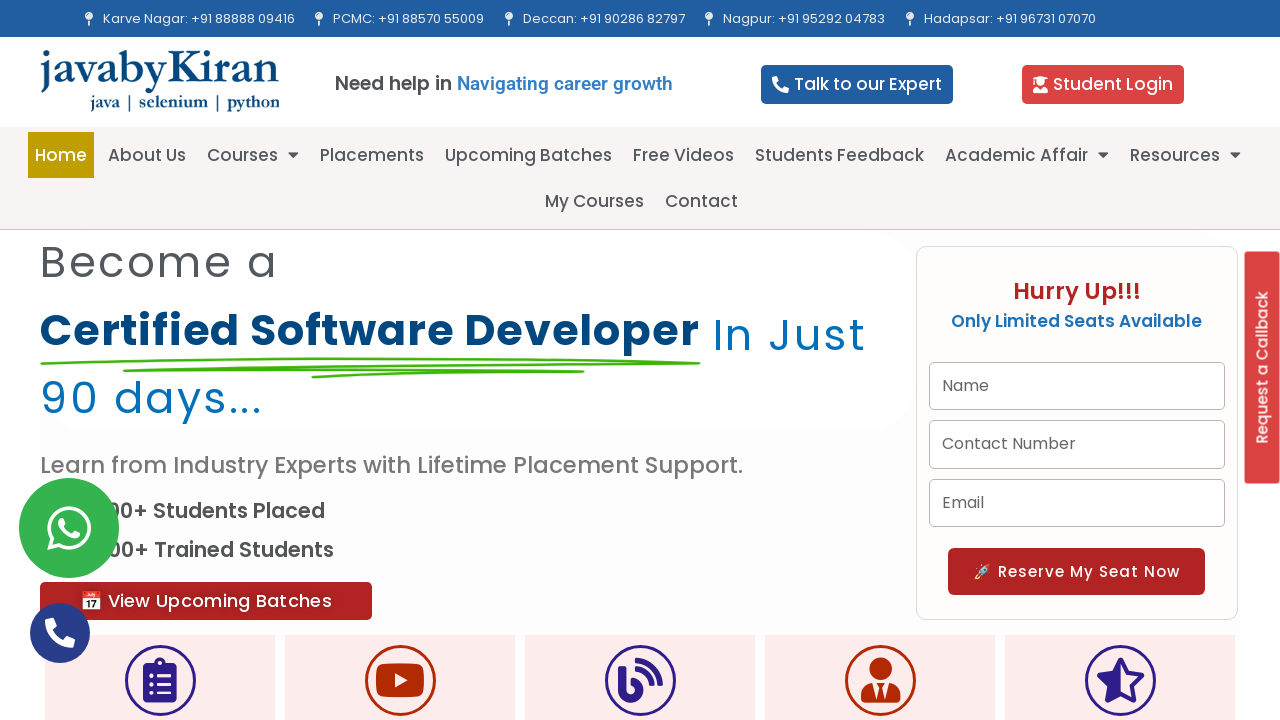

Retrieved page title from JavaByKiran website
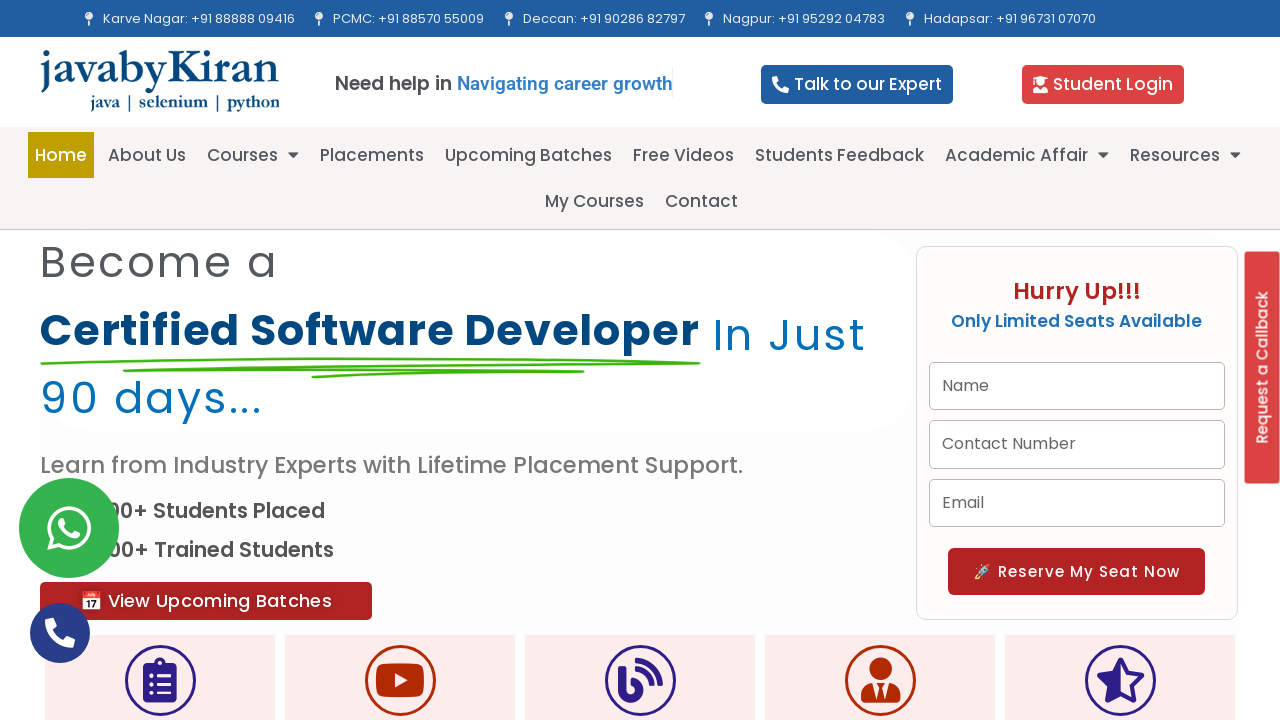

Printed page title to console
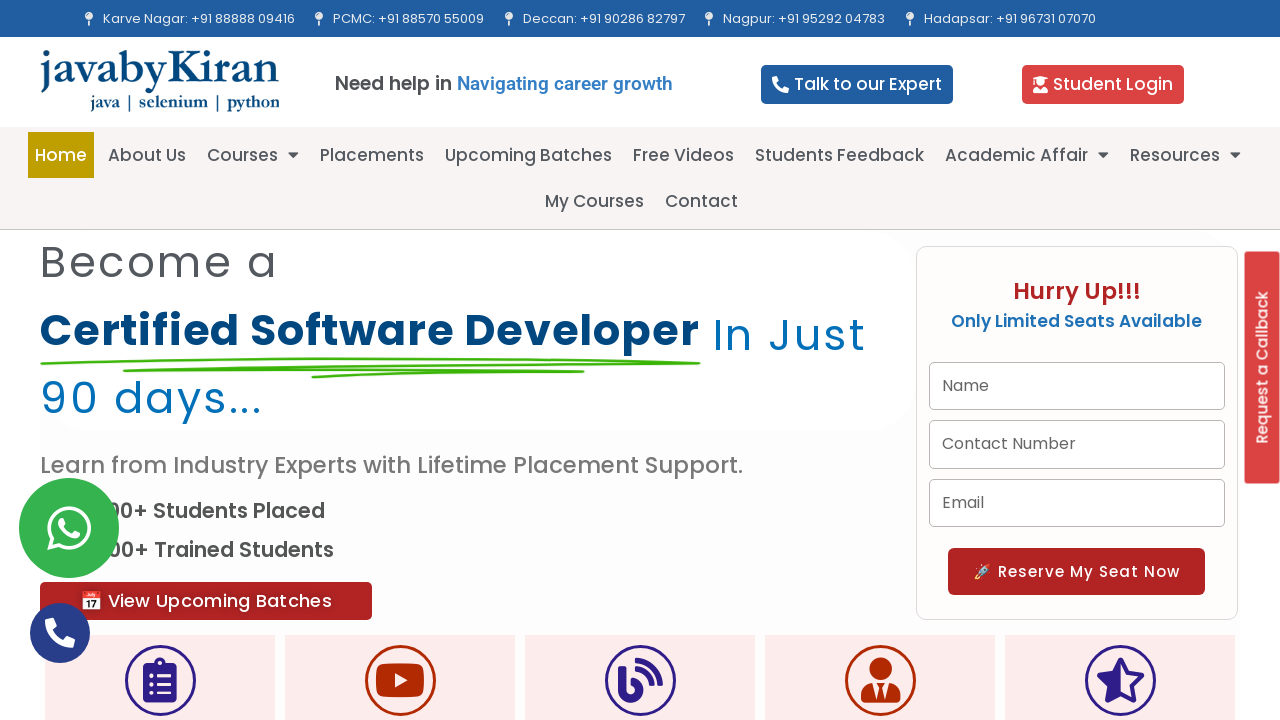

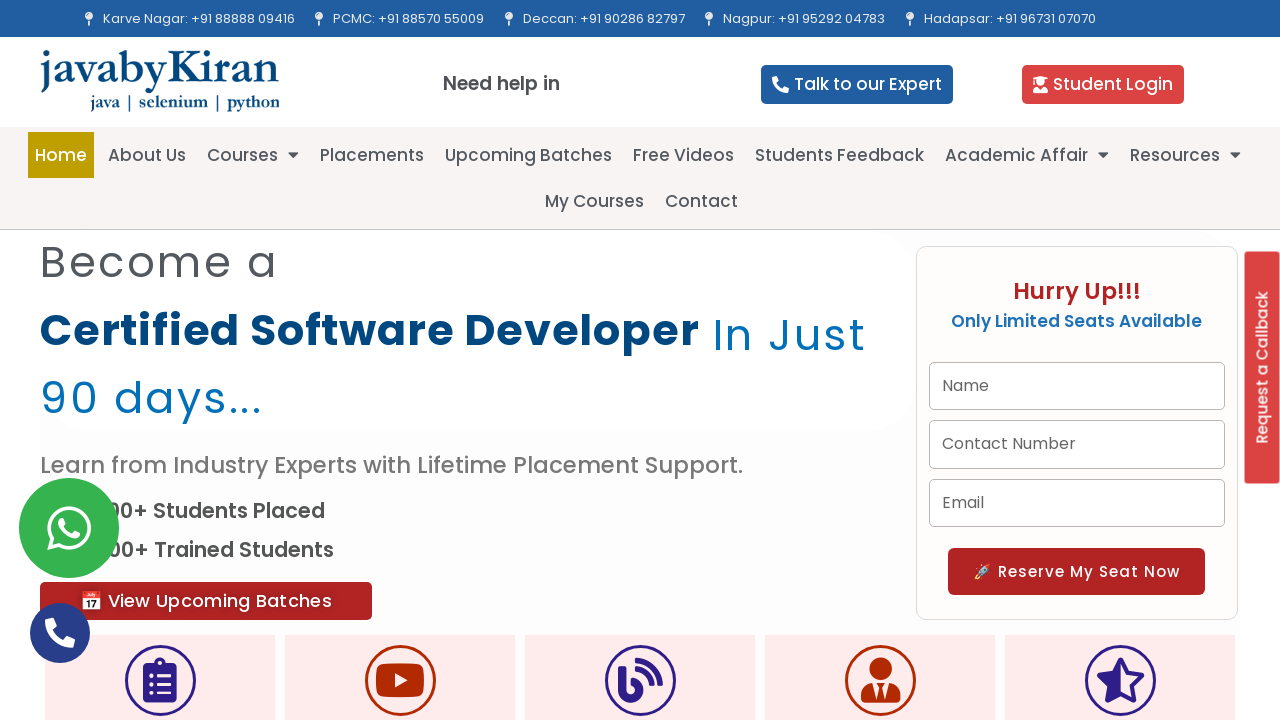